Tests navigation to the Docs page via the menu and verifies the page title is correct

Starting URL: https://playwright.dev/

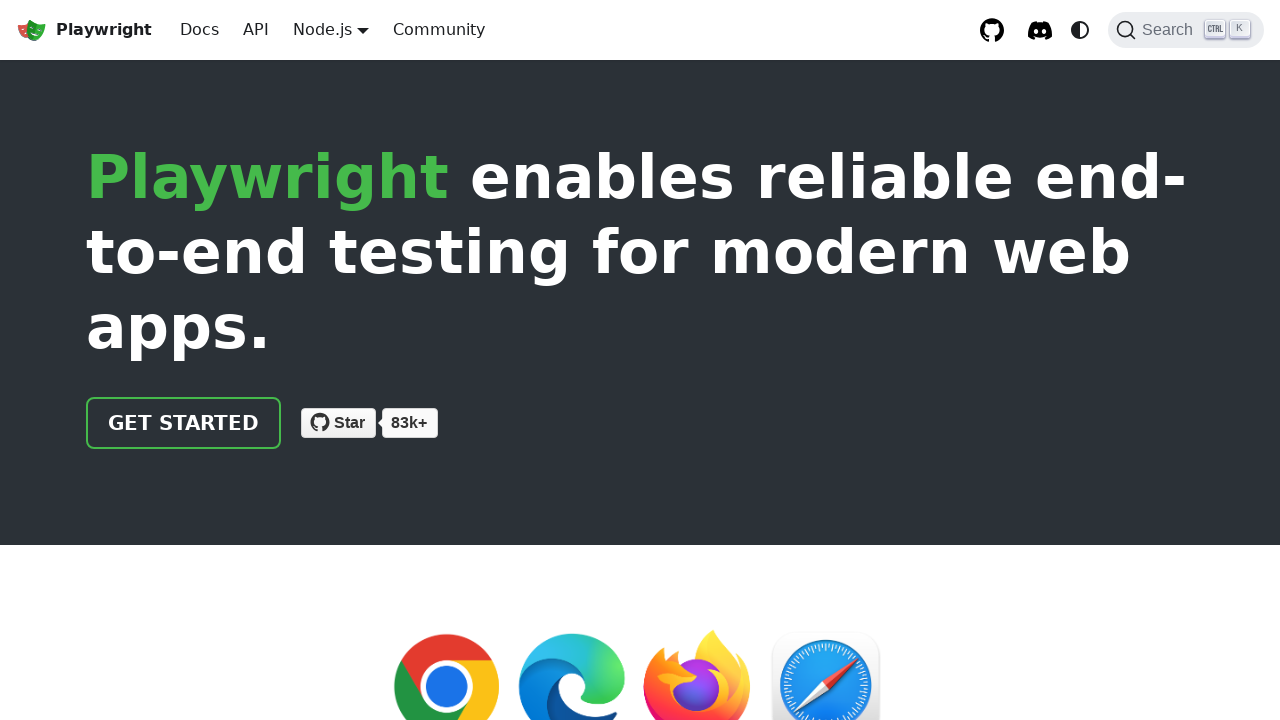

Clicked on Docs link in navigation menu at (200, 30) on a[href='/docs/intro']:visible, a:has-text('Docs')
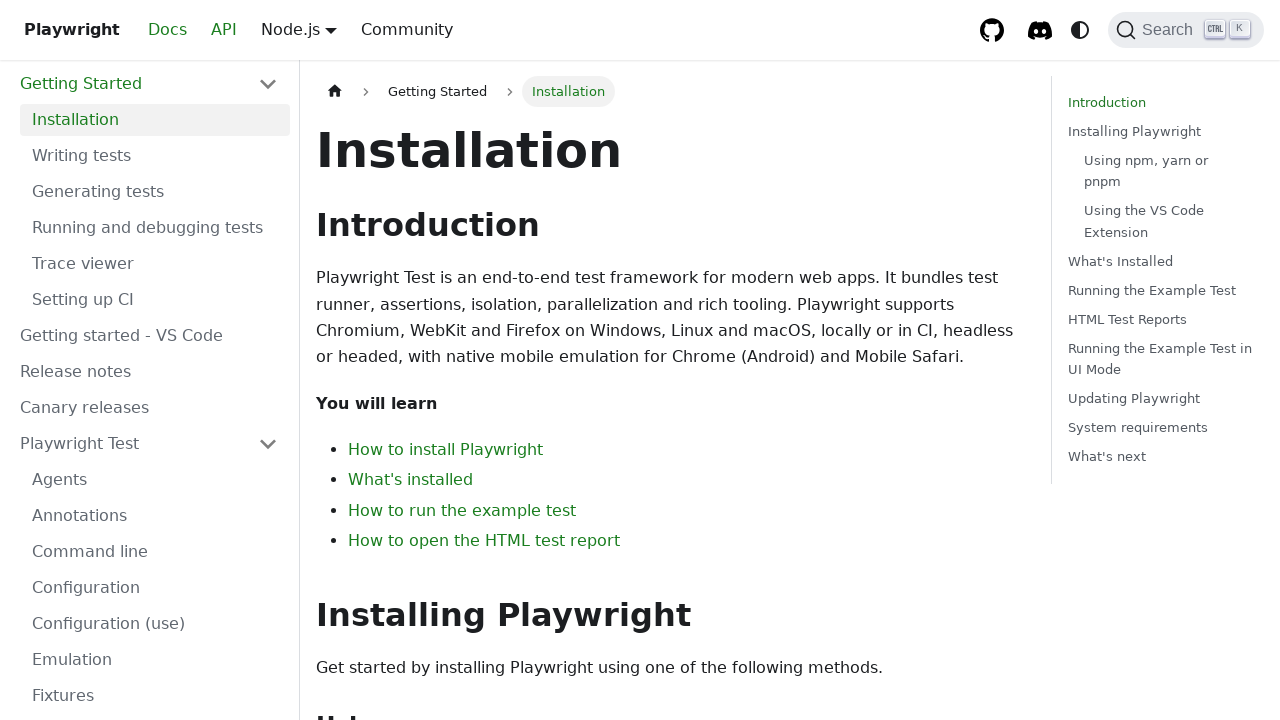

Waited for page to load (domcontentloaded)
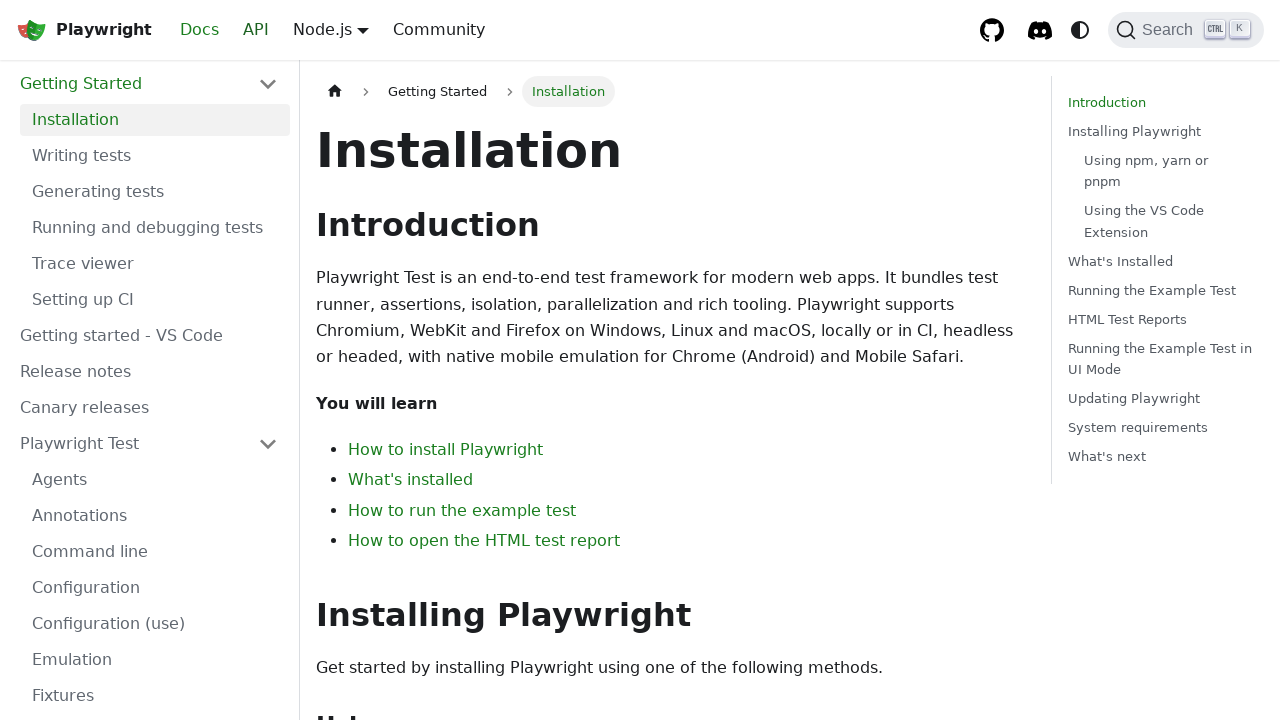

Verified page title contains 'Getting started' or 'Playwright'
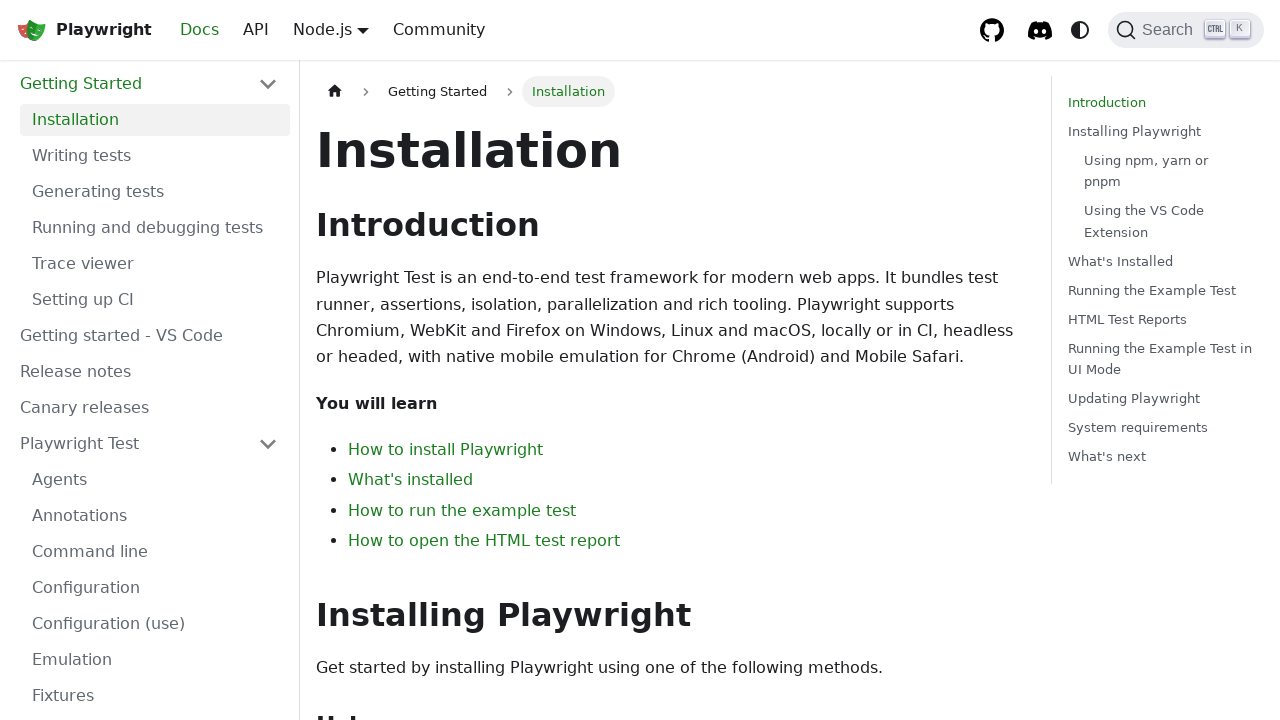

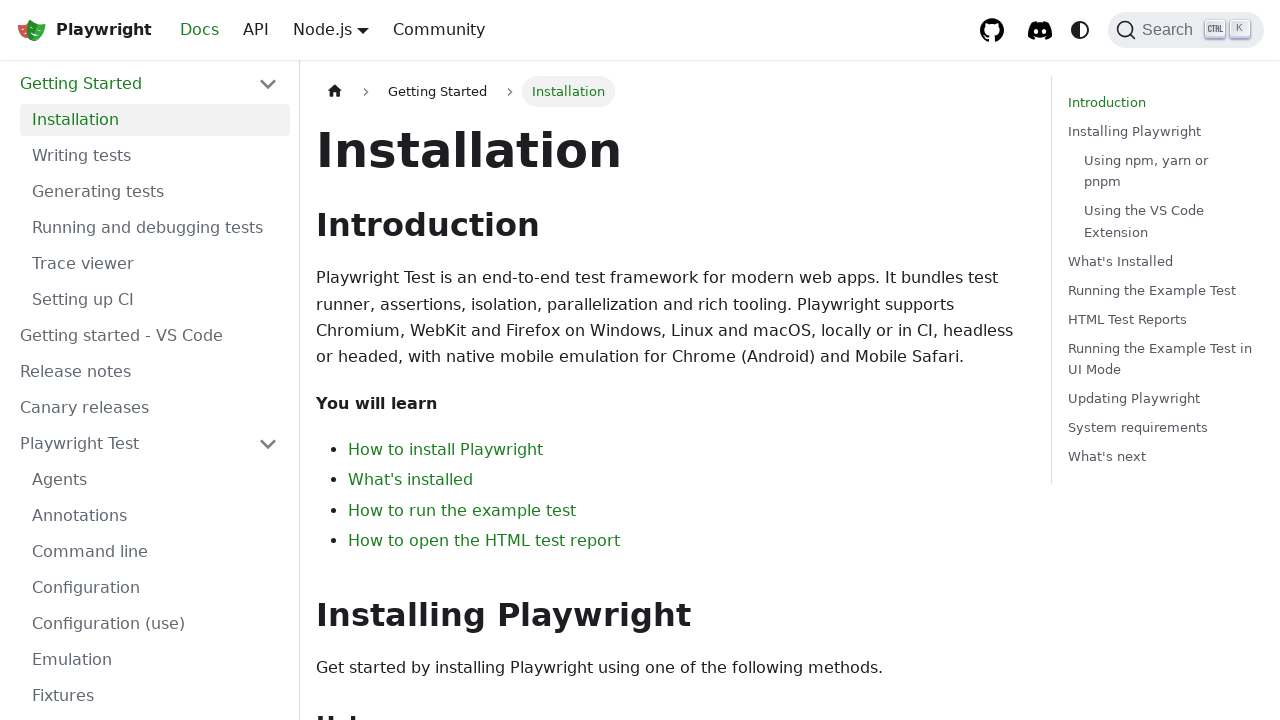